Tests clicking a button identified by class attribute

Starting URL: http://uitestingplayground.com/

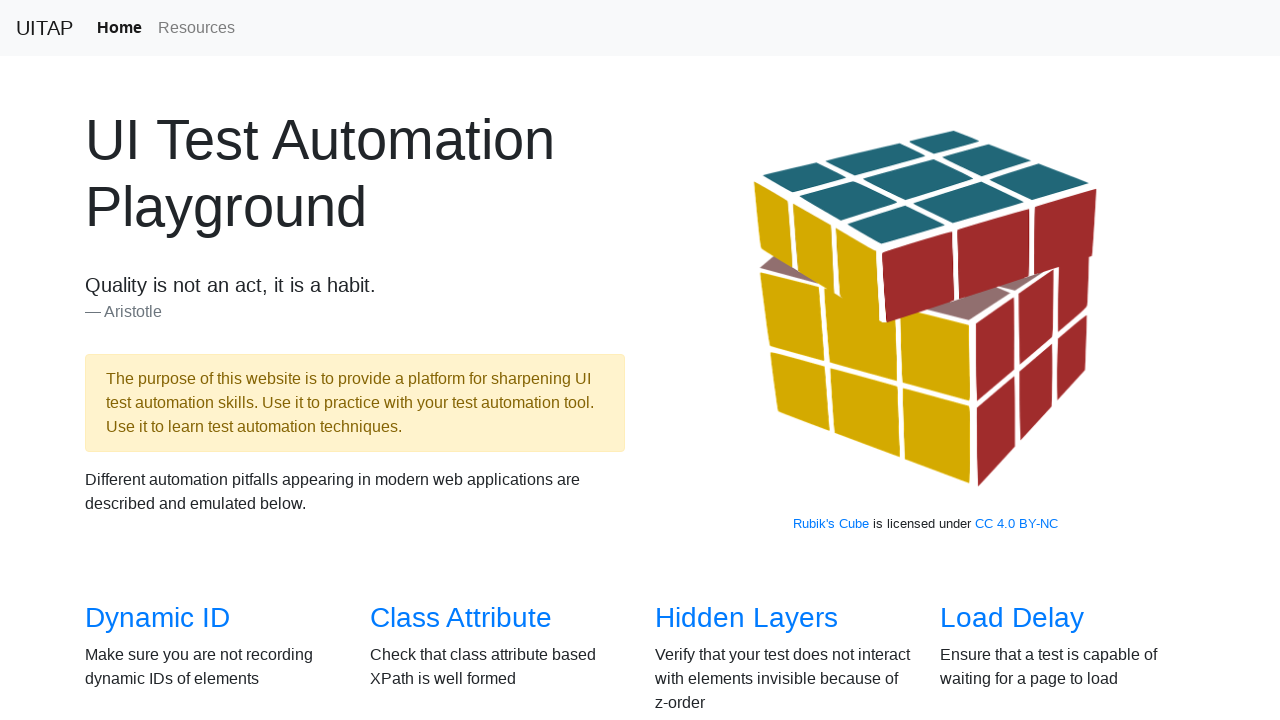

Clicked on Class Attribute link at (461, 618) on internal:role=link[name="Class Attribute"i]
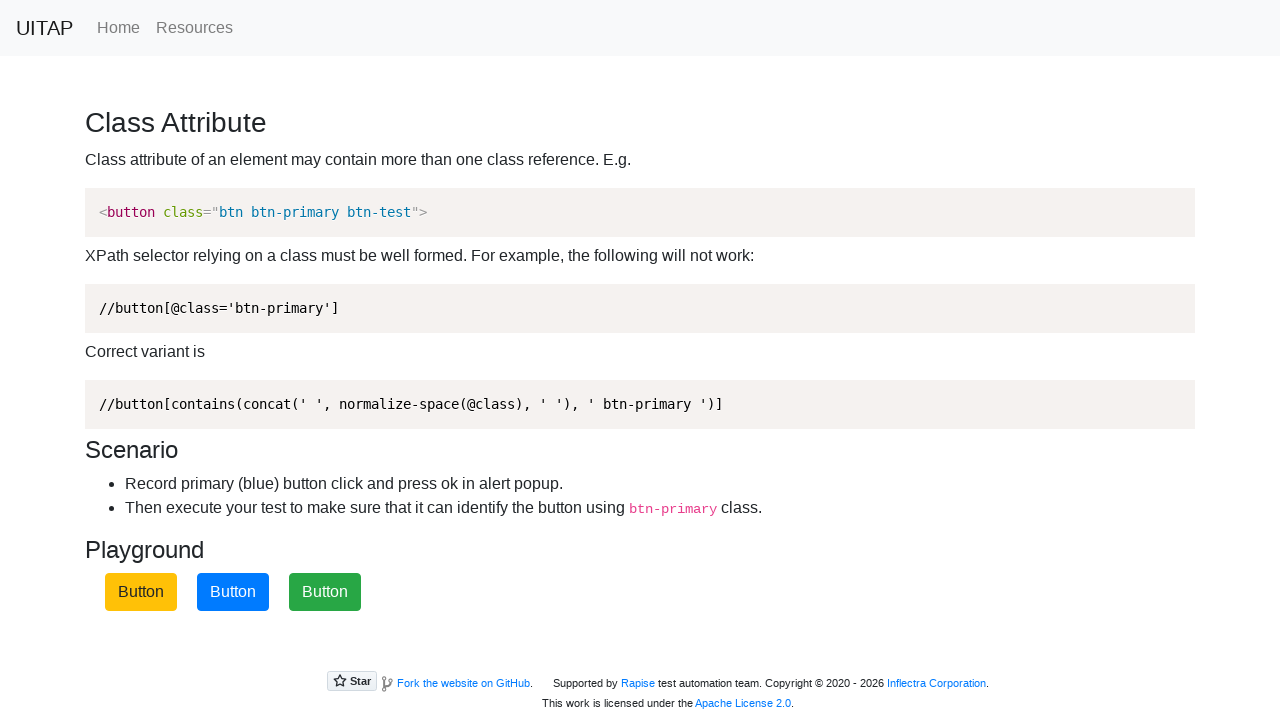

Clicked the primary button identified by class attribute at (233, 592) on button.btn-primary
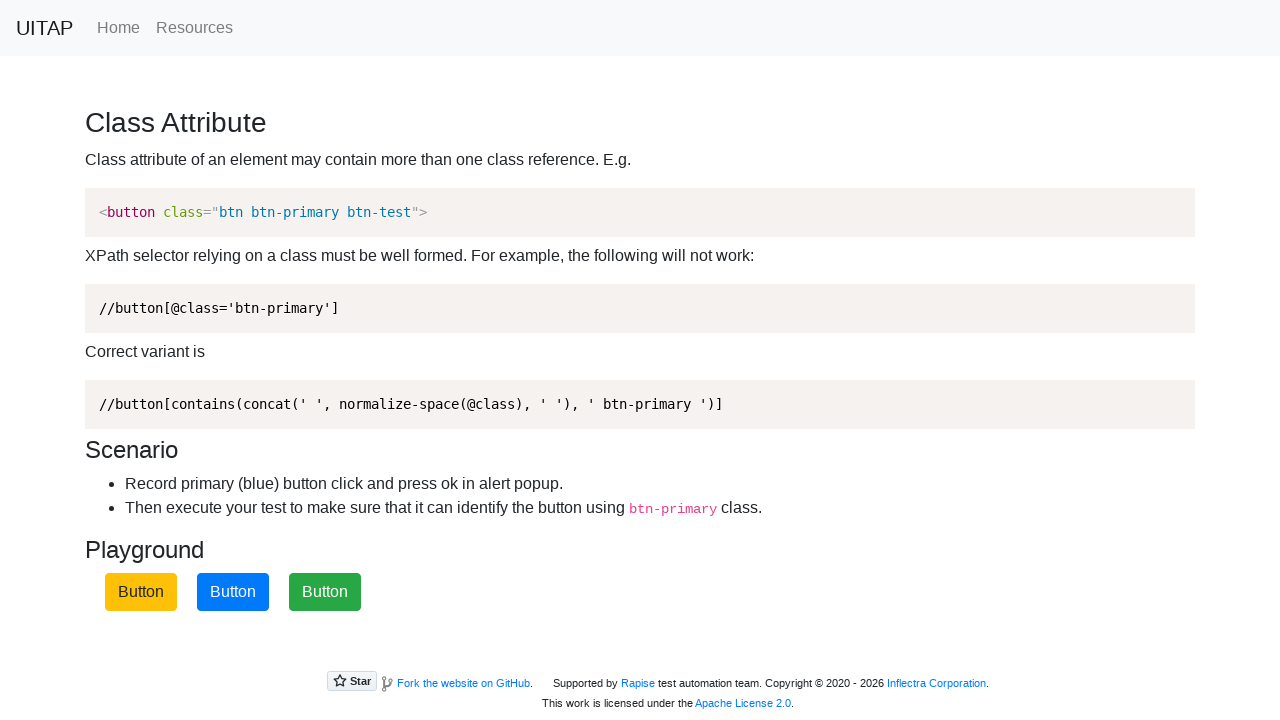

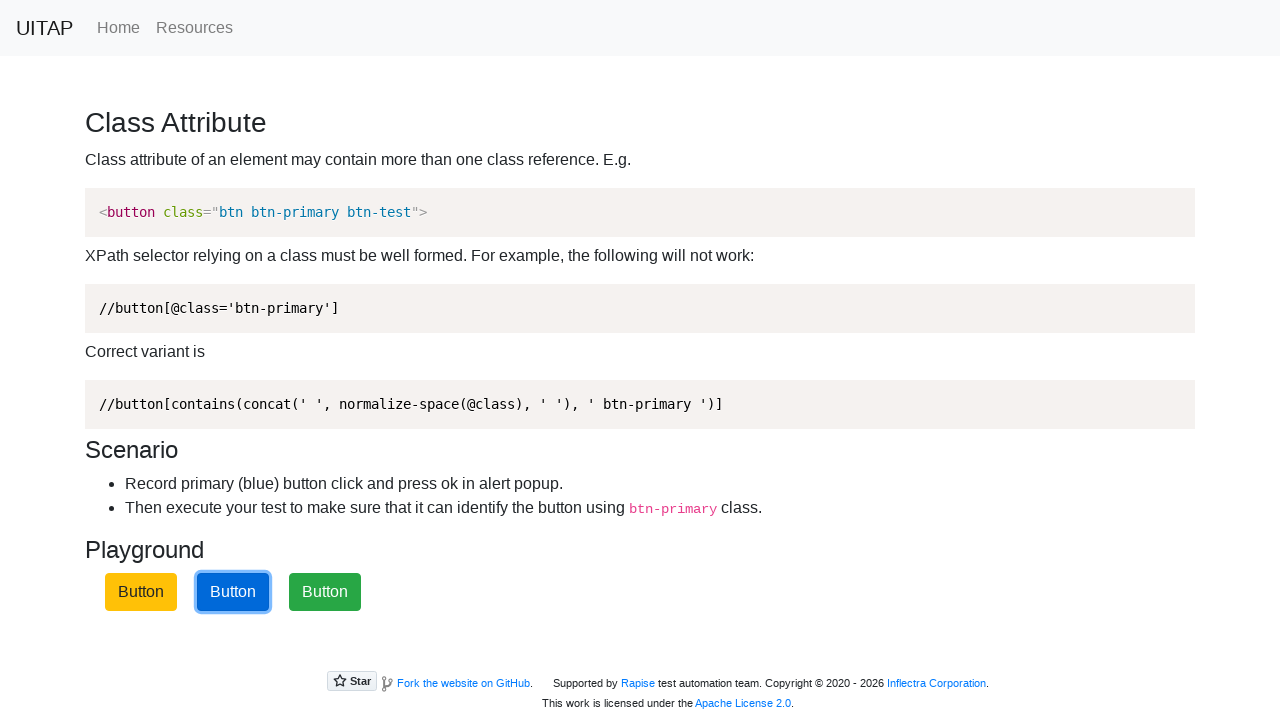